Navigates to Ratna Global Tech website and waits for the page to load

Starting URL: https://ratnaglobaltech.com/

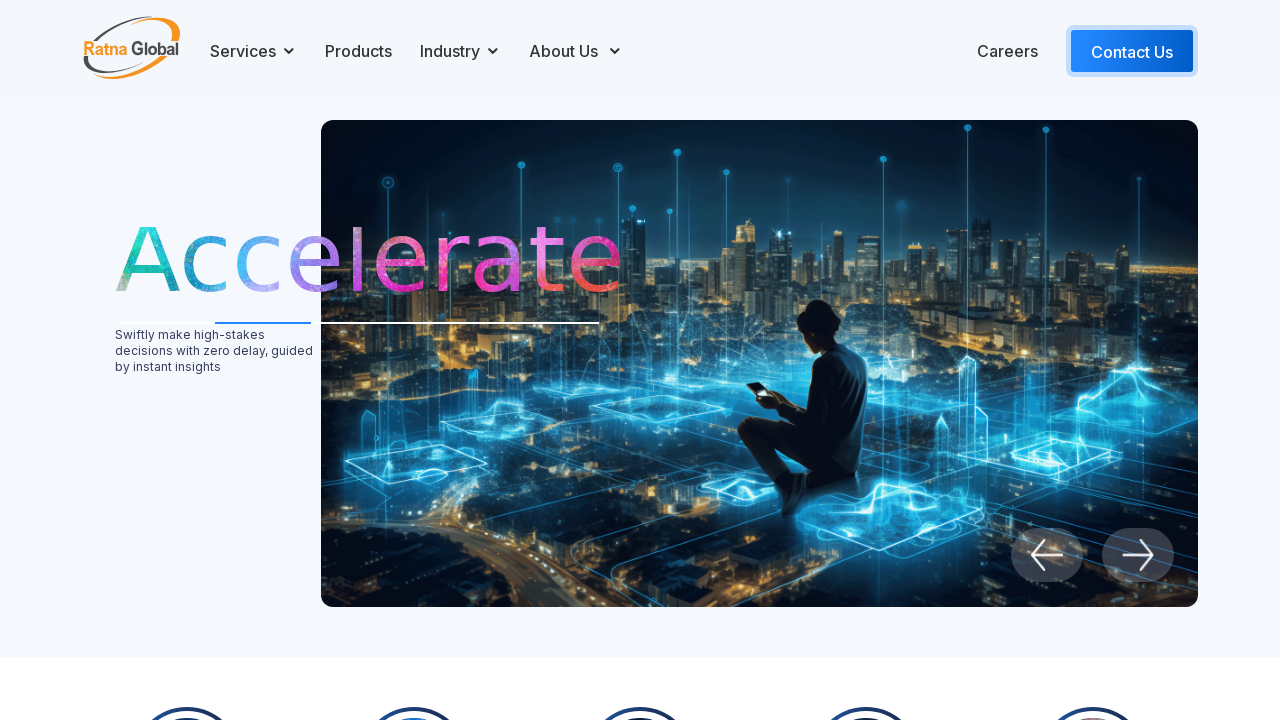

Waited for page to reach networkidle state and fully load
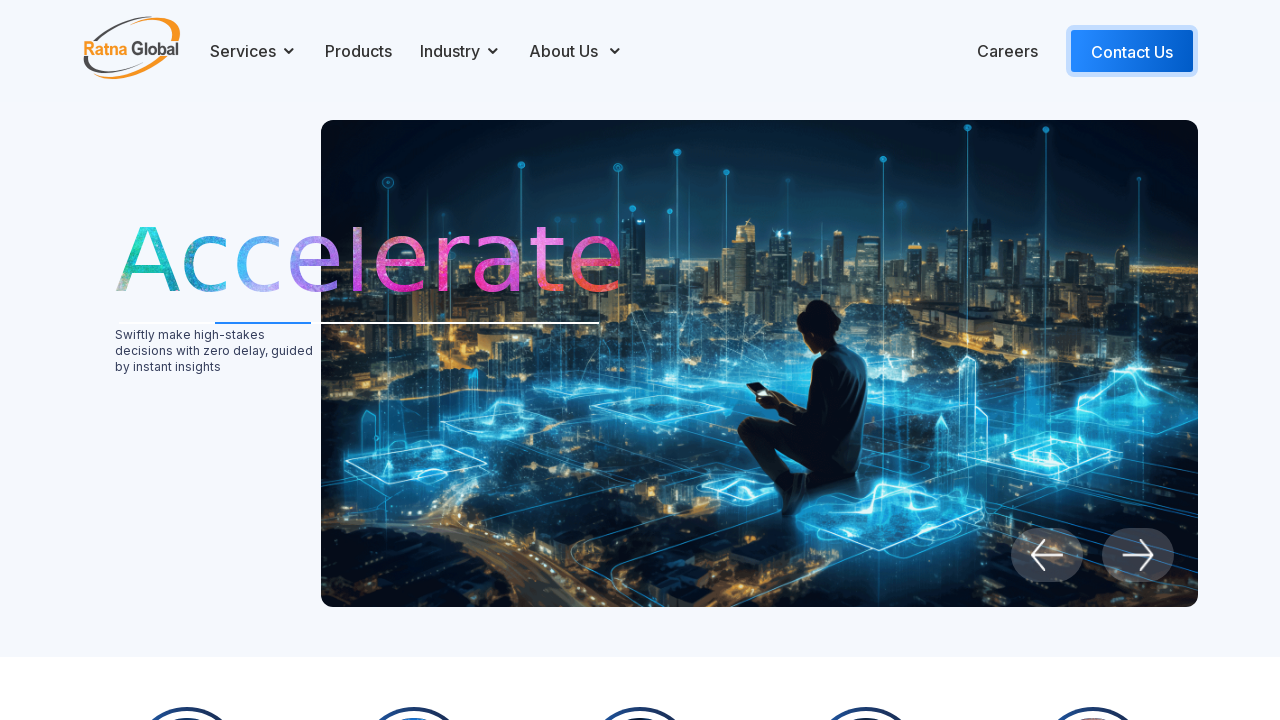

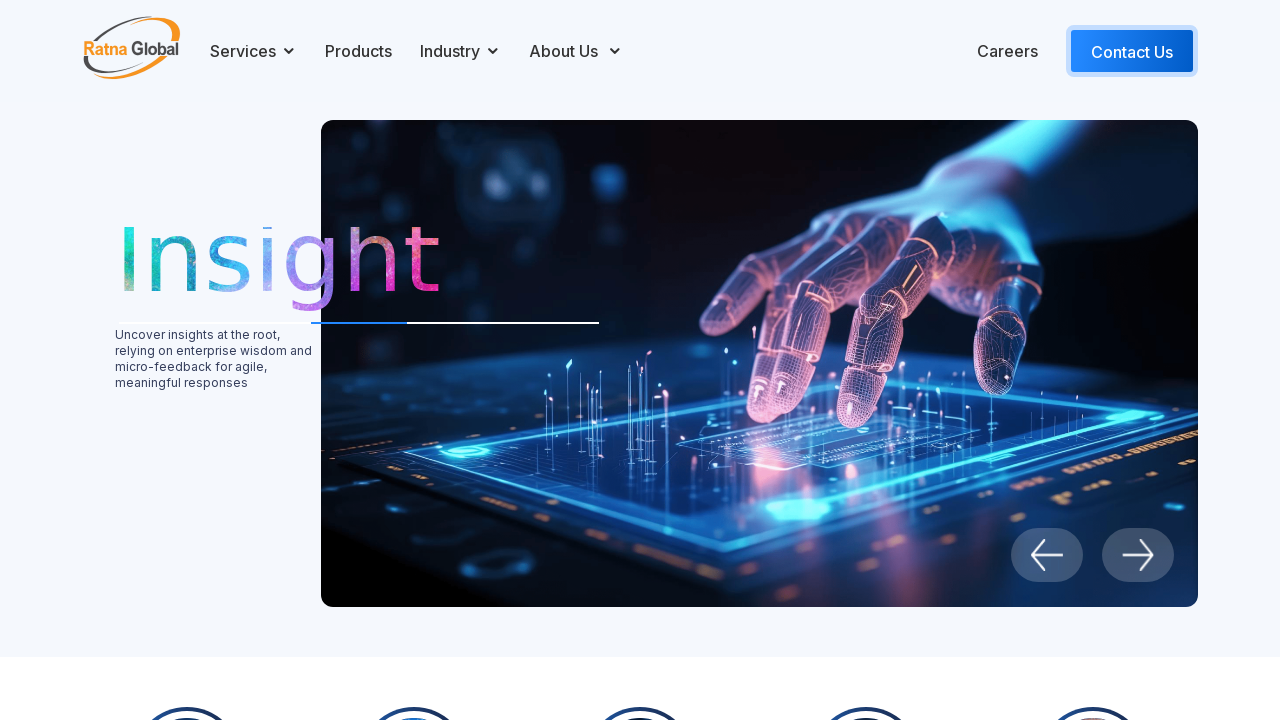